Tests form interaction by navigating to a test form page and selecting a year value from a birthday dropdown using index-based selection

Starting URL: https://kodilla.com/pl/test/form/

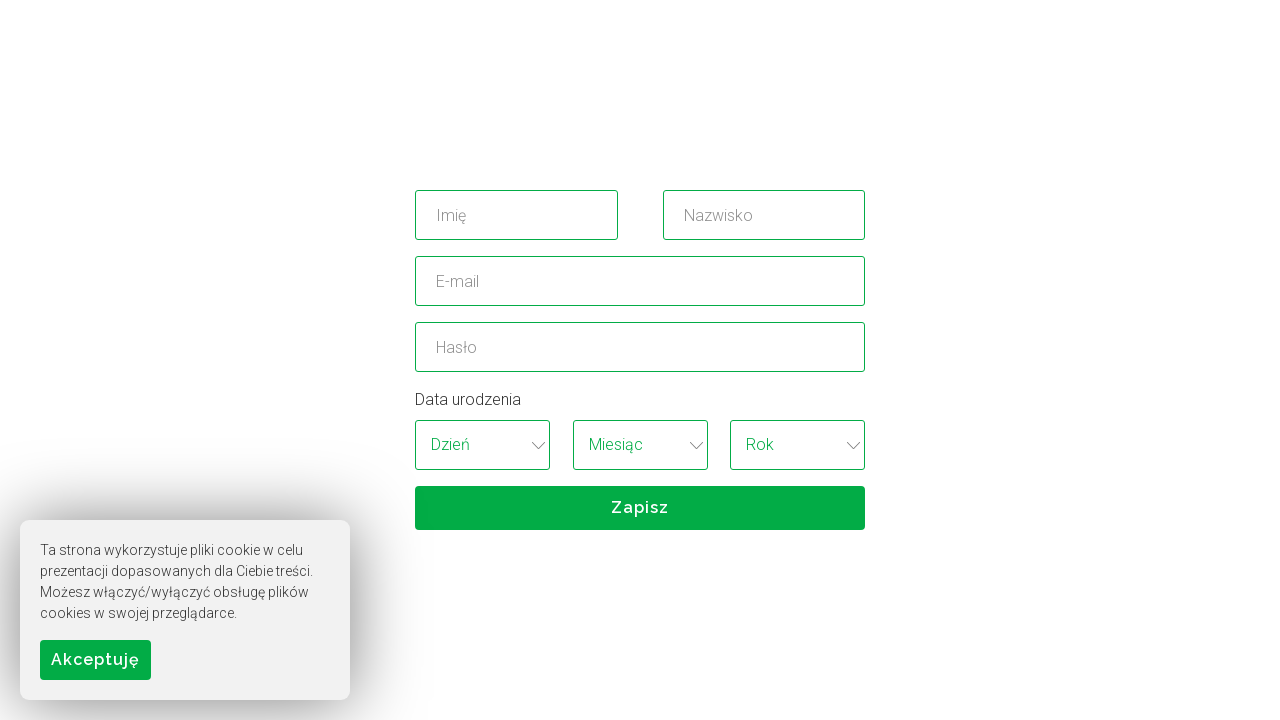

Year dropdown became visible
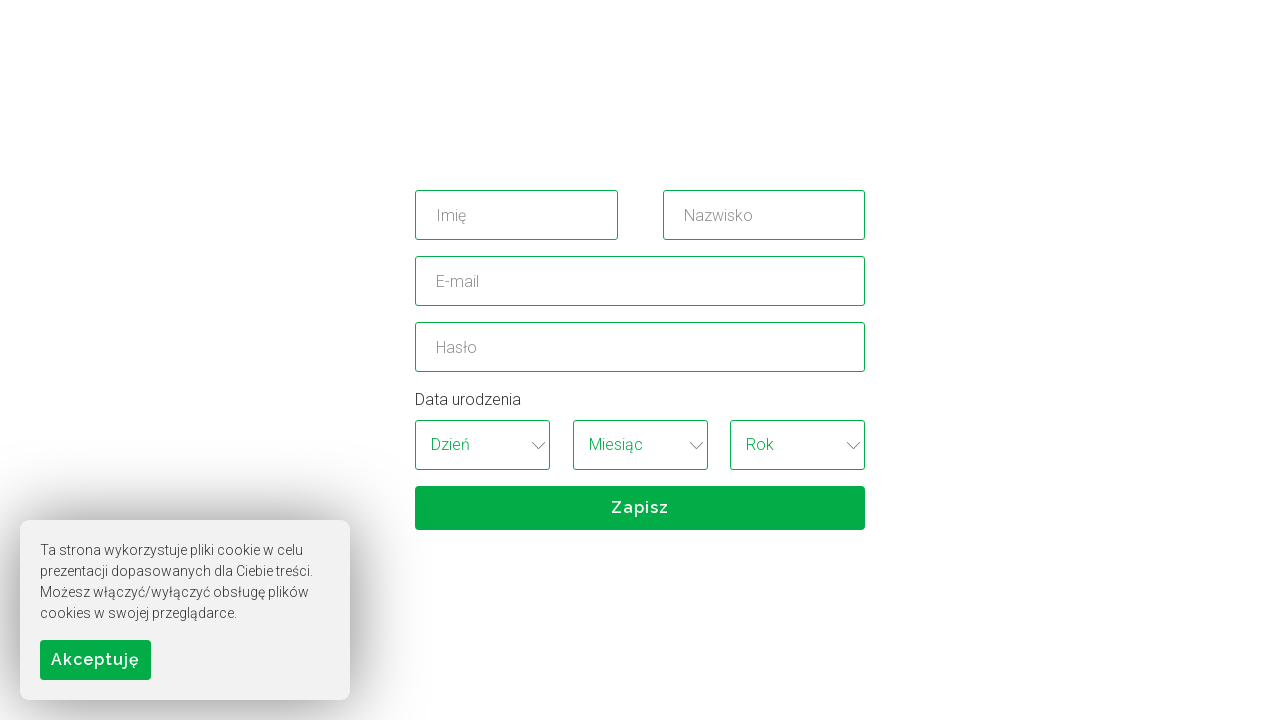

Selected 6th year option (index 5) from birthday dropdown on xpath=//*[@id='birthday_wrapper']/select[3]
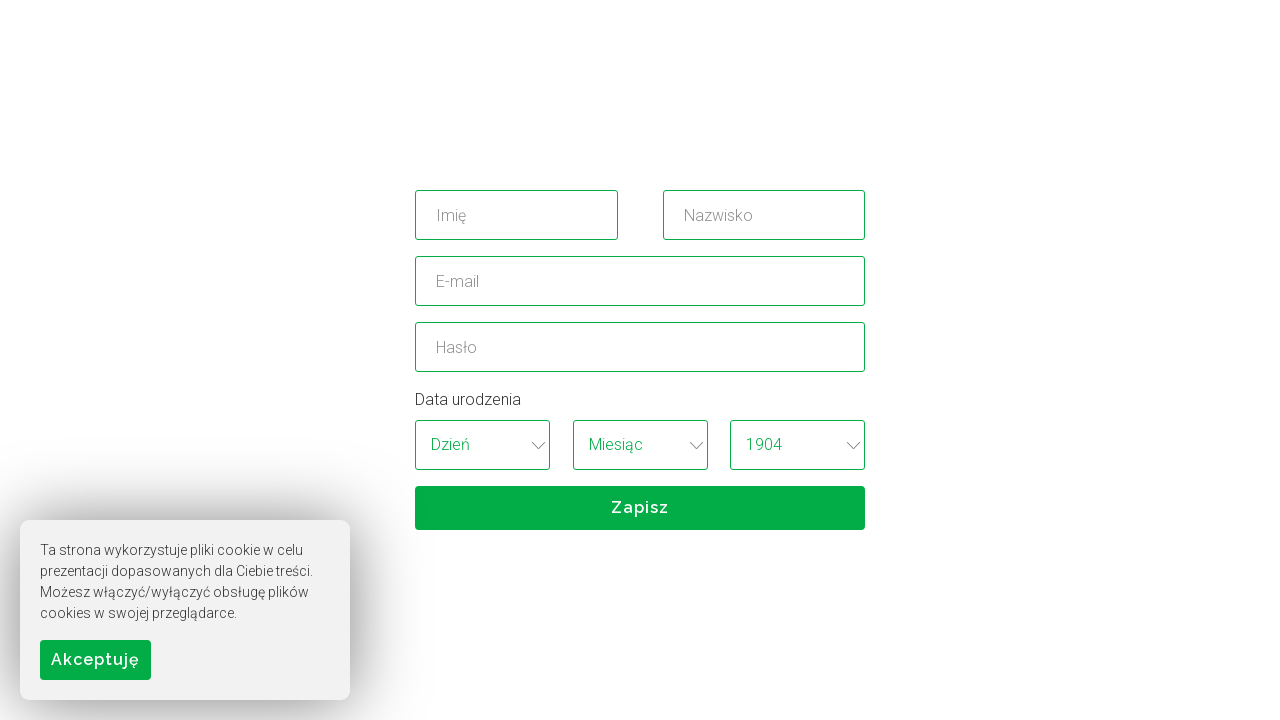

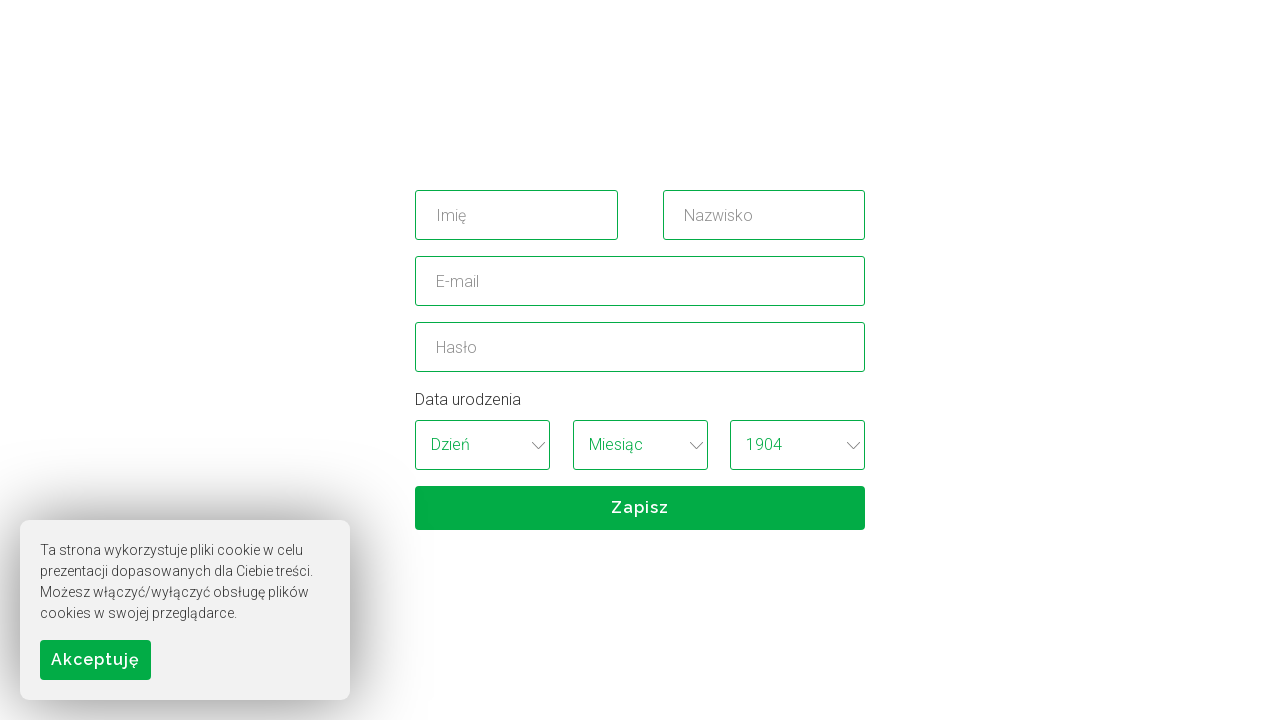